Solves a math captcha by extracting a value from an image attribute, calculating the result, filling the answer field, and selecting checkboxes before submitting the form

Starting URL: http://suninjuly.github.io/get_attribute.html

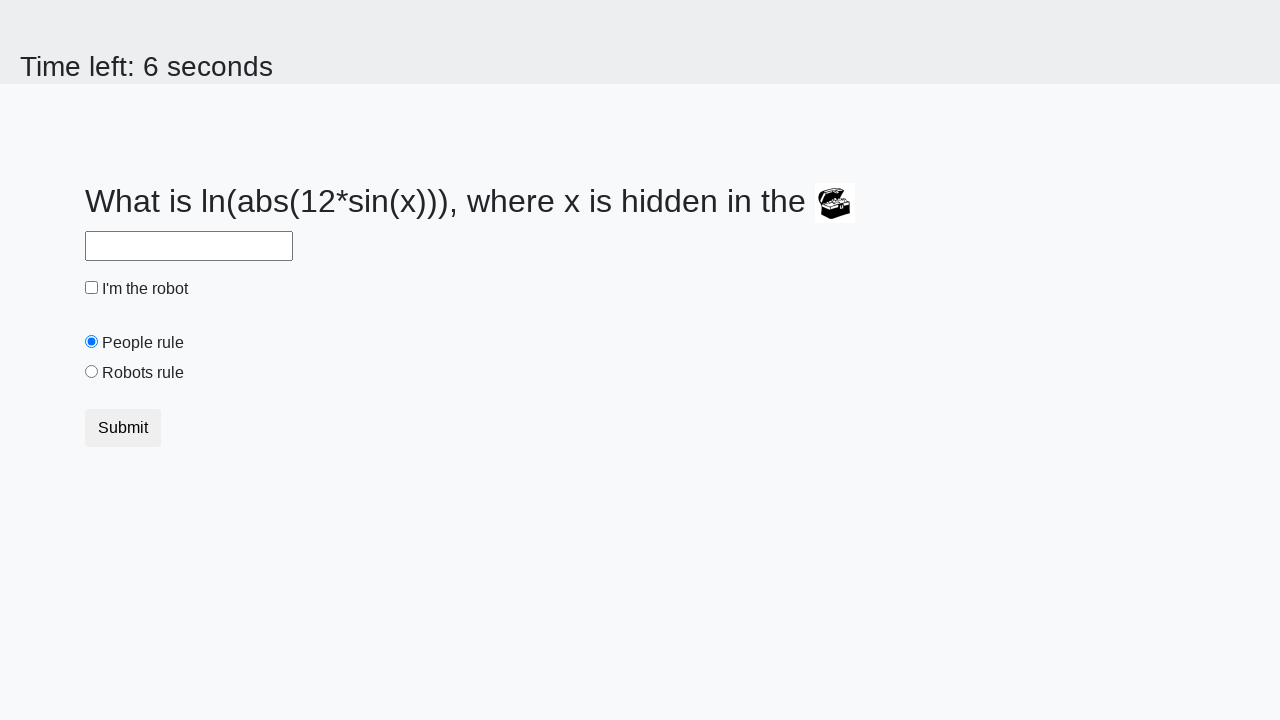

Located treasure image element
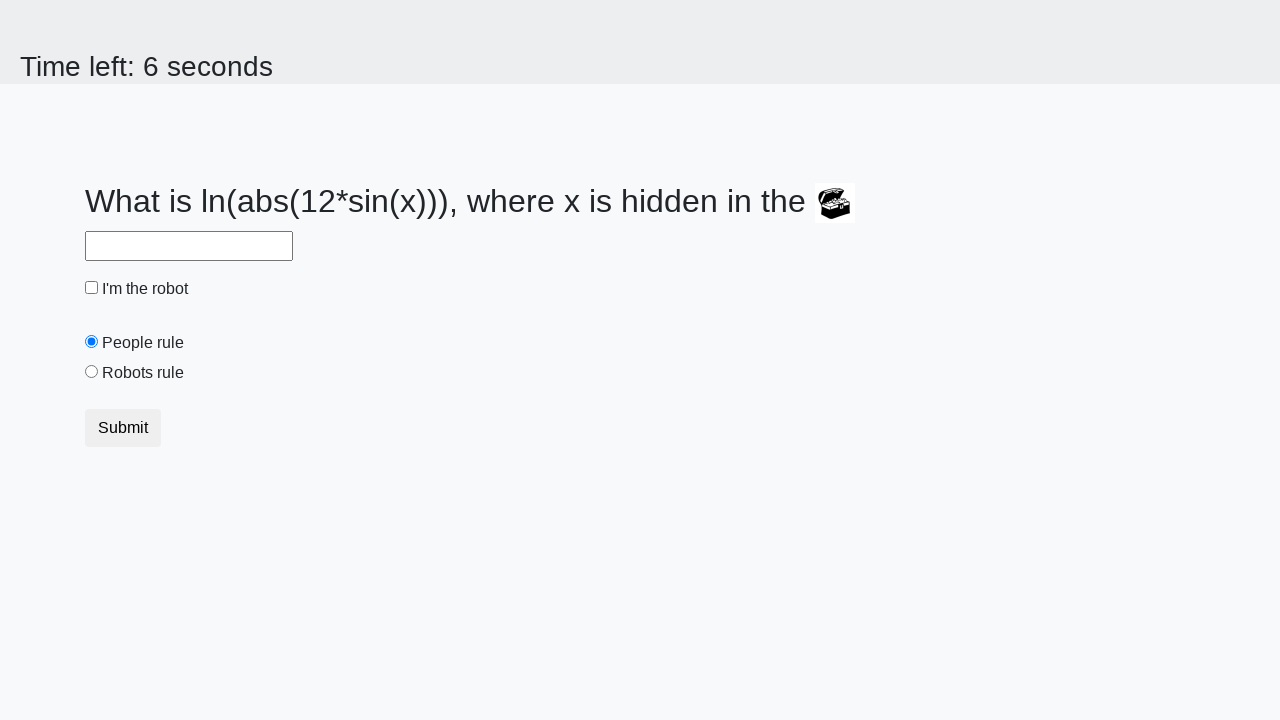

Extracted valuex attribute from treasure image: 399
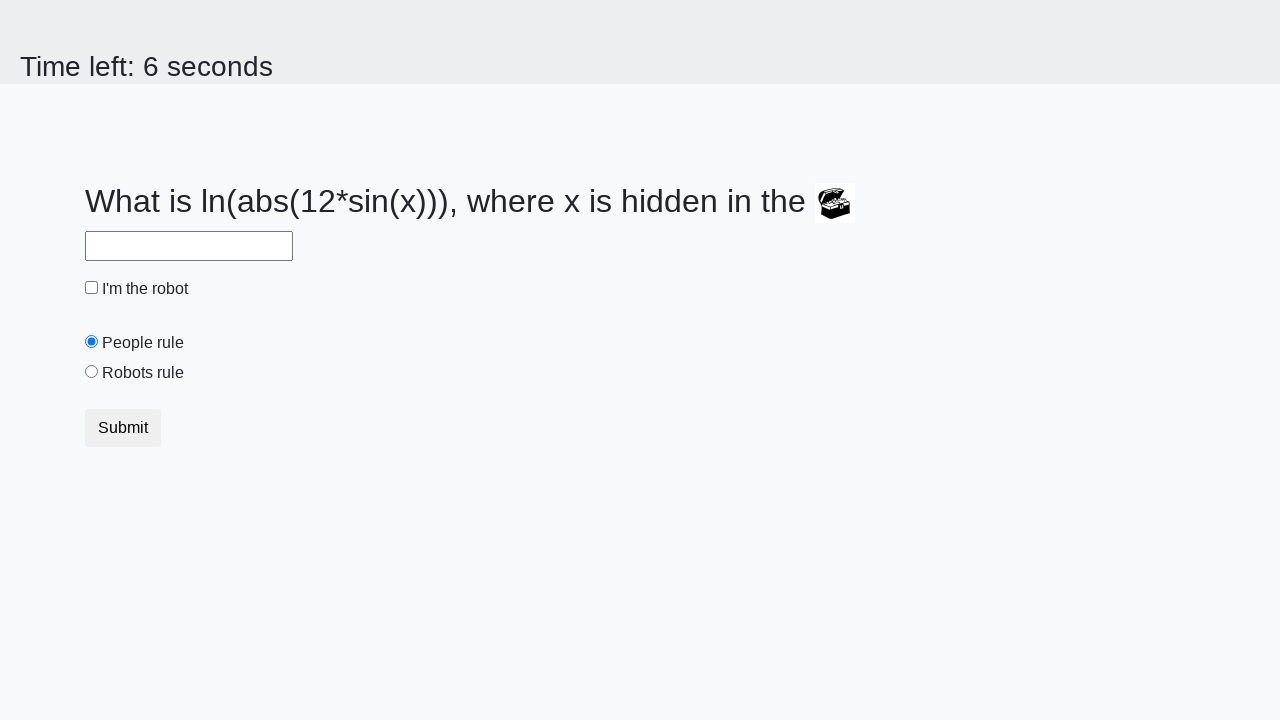

Calculated math result: -1.5474740620038219
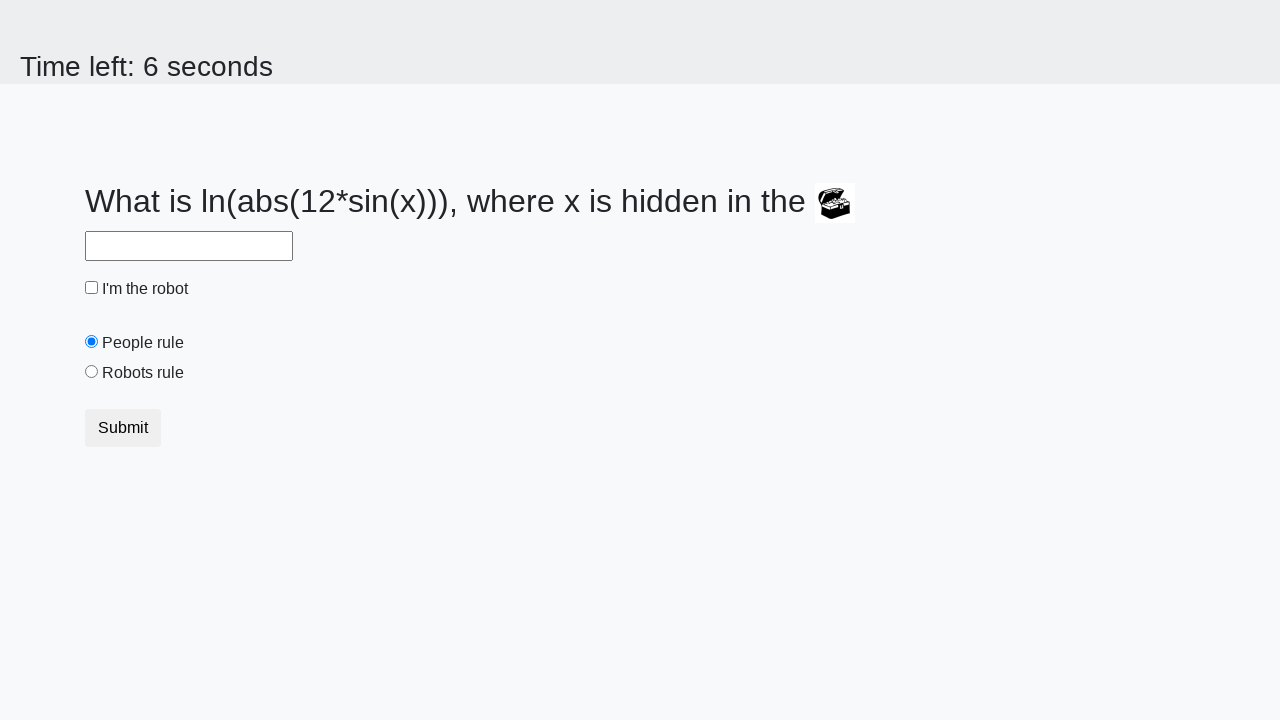

Filled answer field with calculated value: -1.5474740620038219 on input#answer
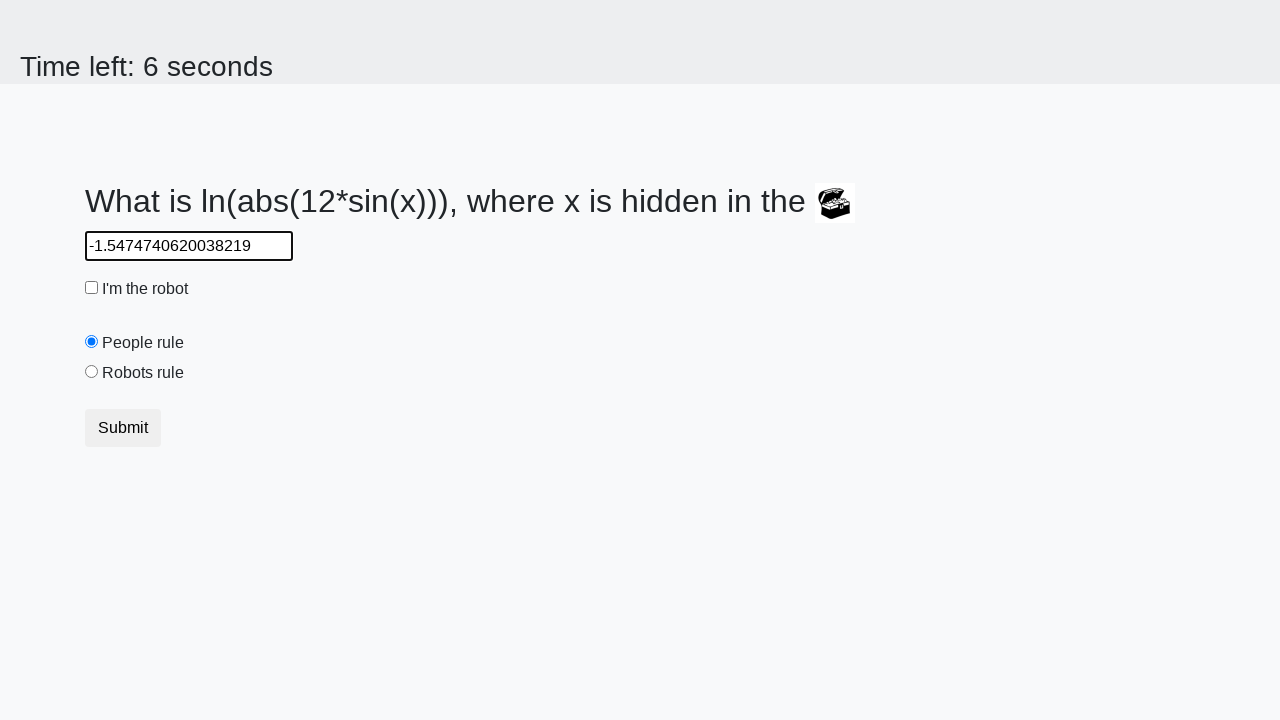

Checked the robot checkbox at (92, 288) on input#robotCheckbox
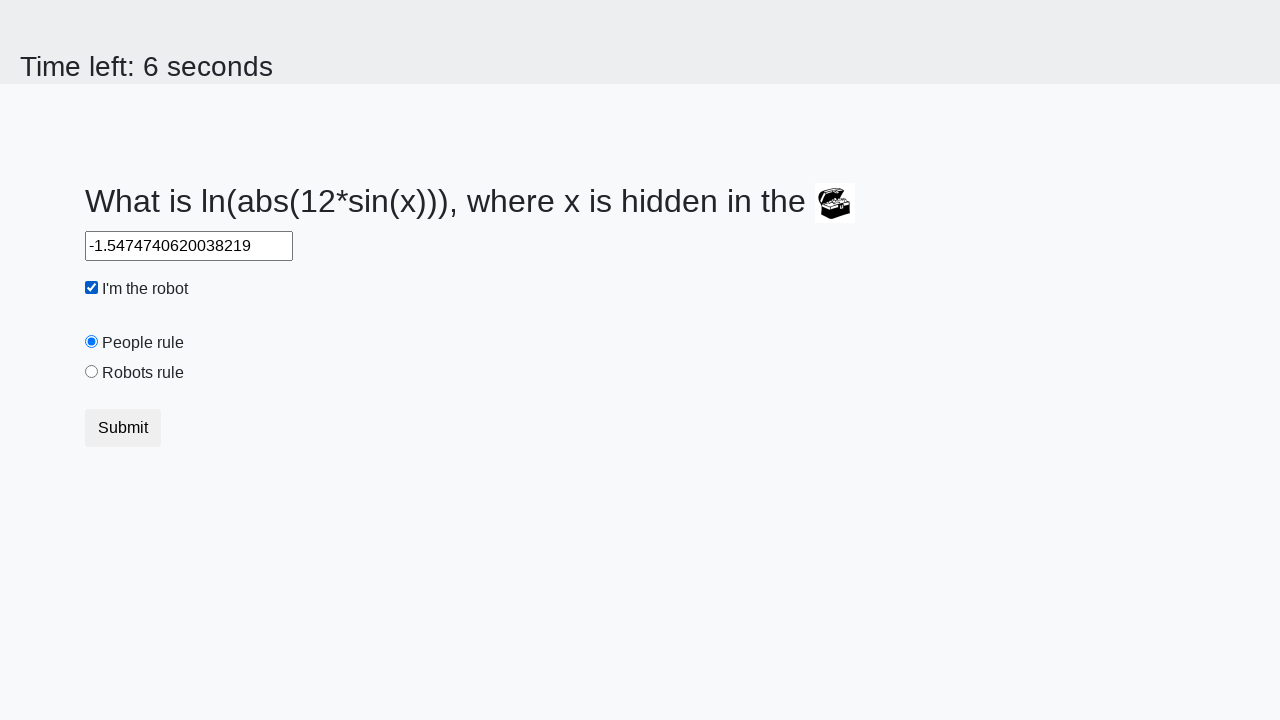

Selected the robots rule radio button at (92, 372) on input#robotsRule
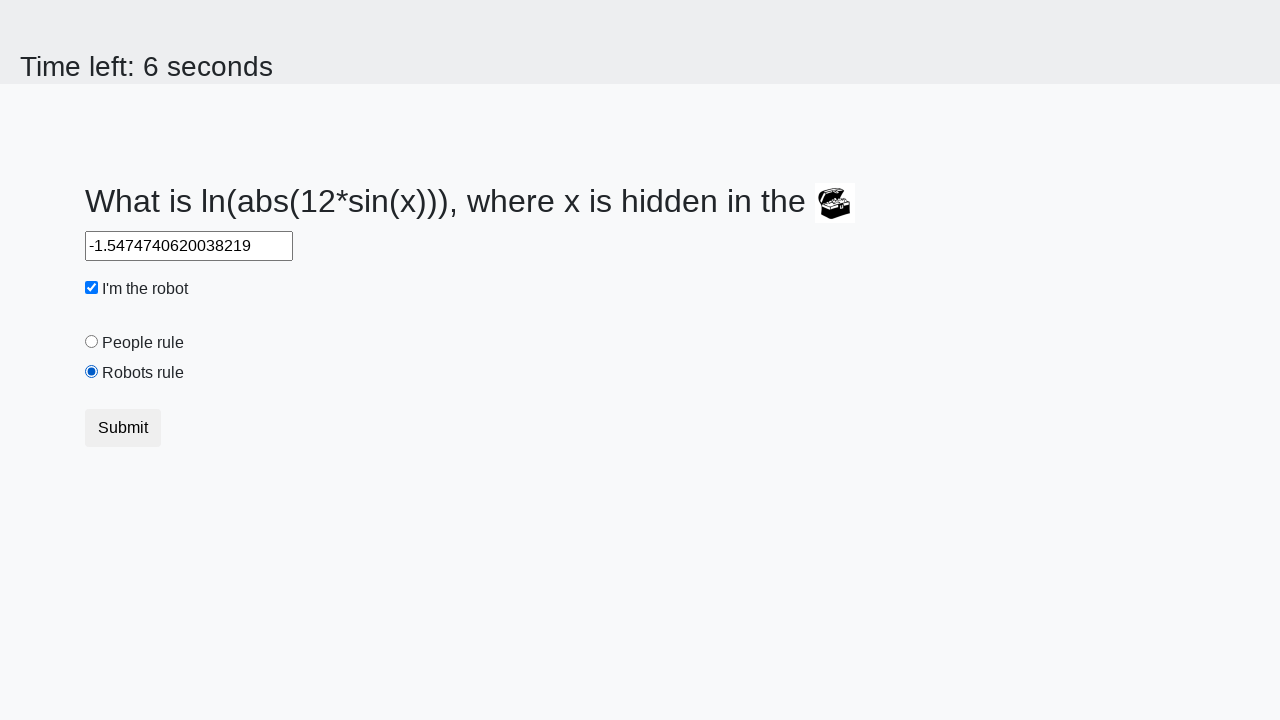

Clicked submit button to submit the form at (123, 428) on button.btn
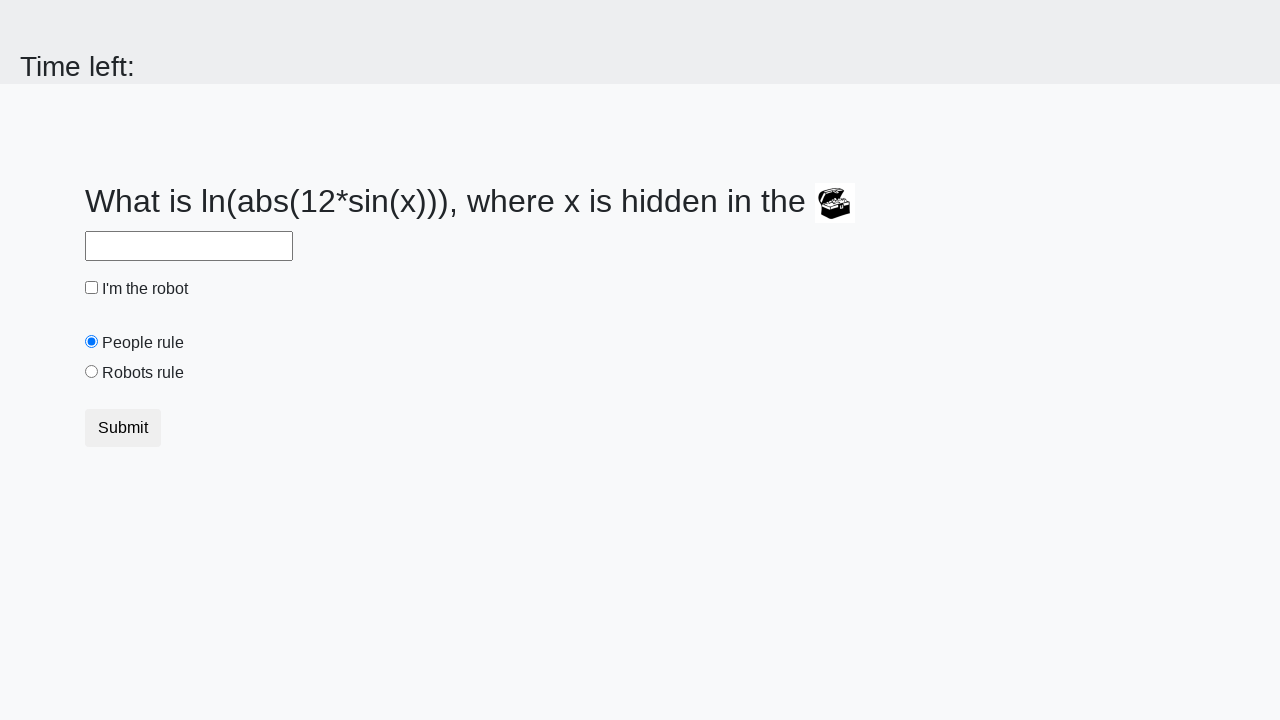

Waited 2 seconds for result page to load
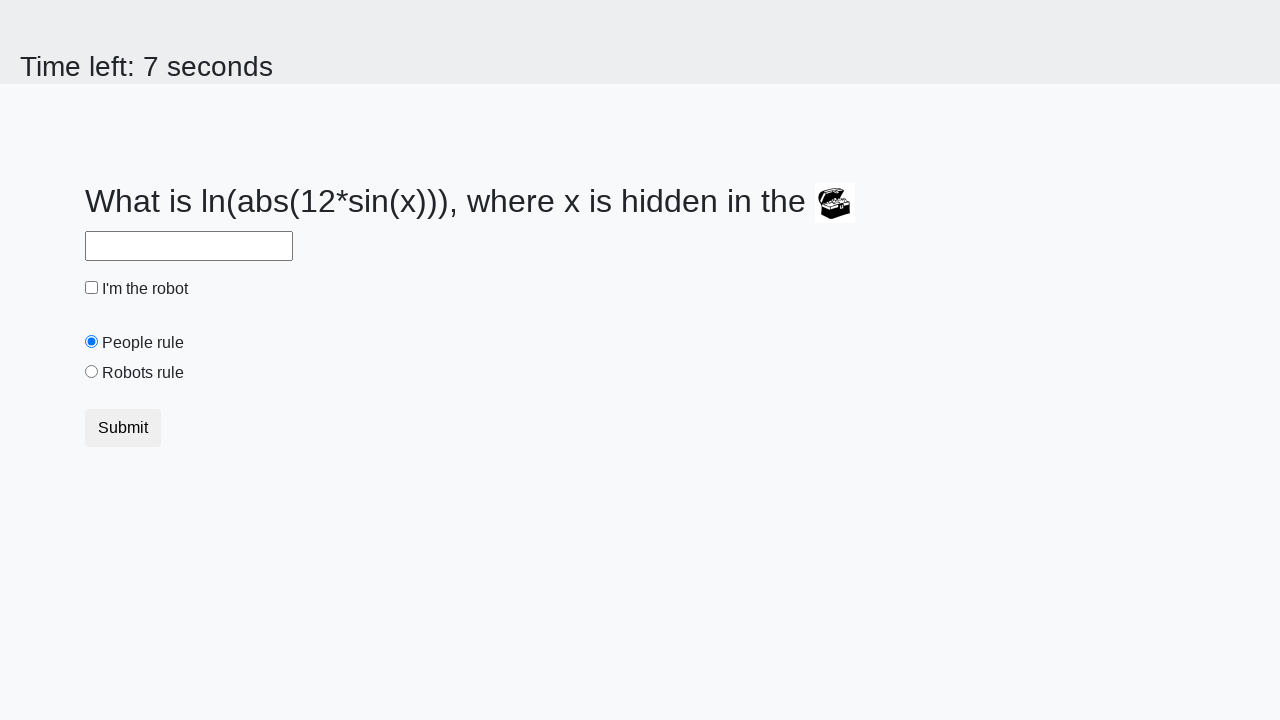

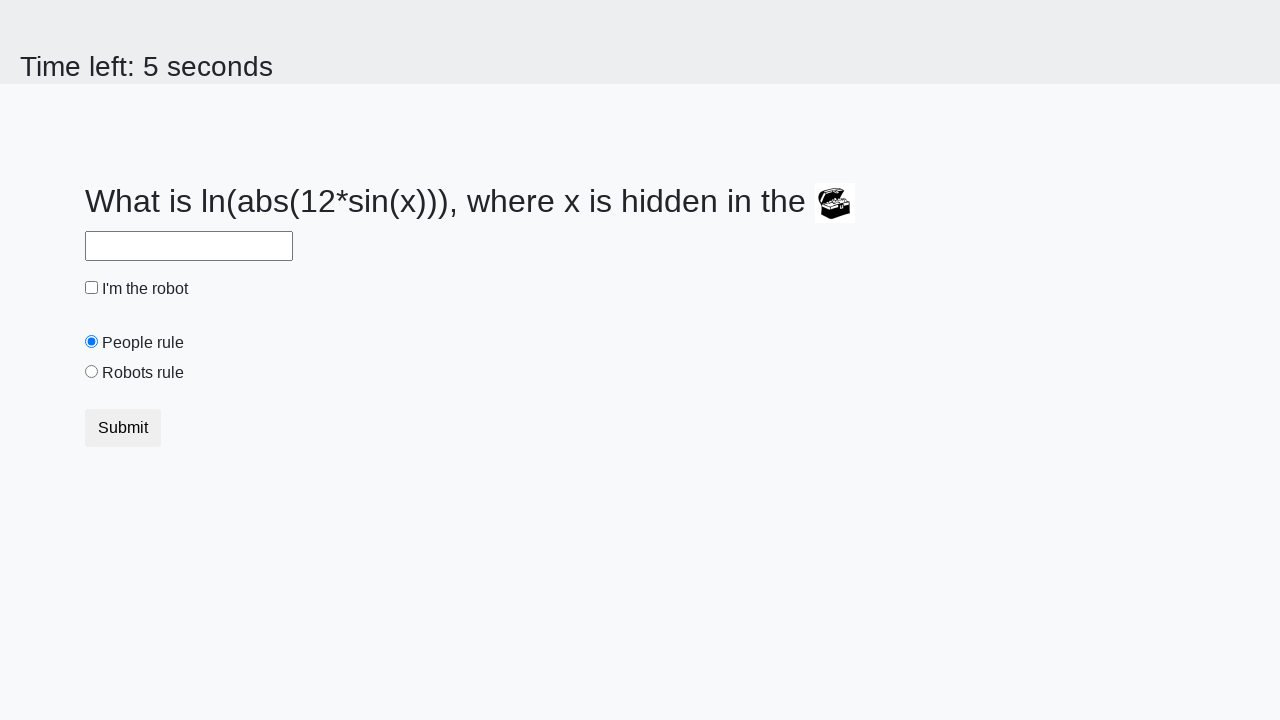